Tests clicking a button on the UI Testing Playground class attribute page and handling any resulting interaction

Starting URL: http://uitestingplayground.com/classattr

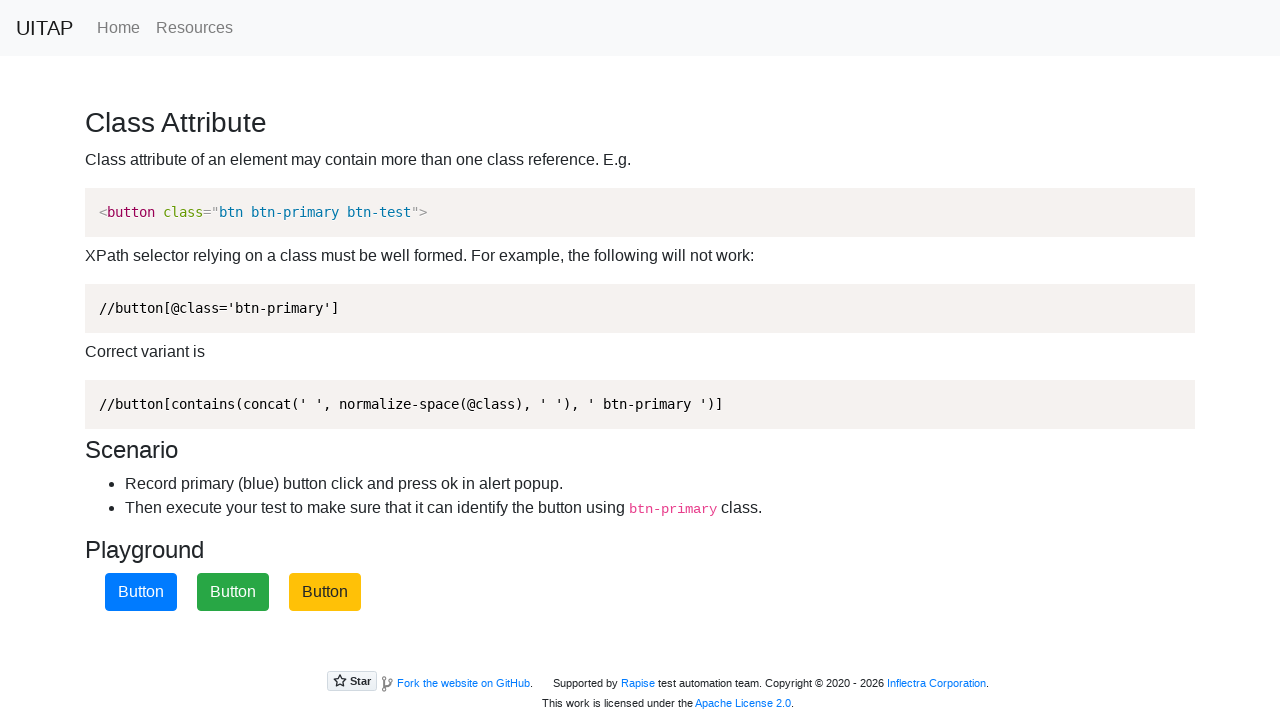

Navigated to UI Testing Playground class attribute page
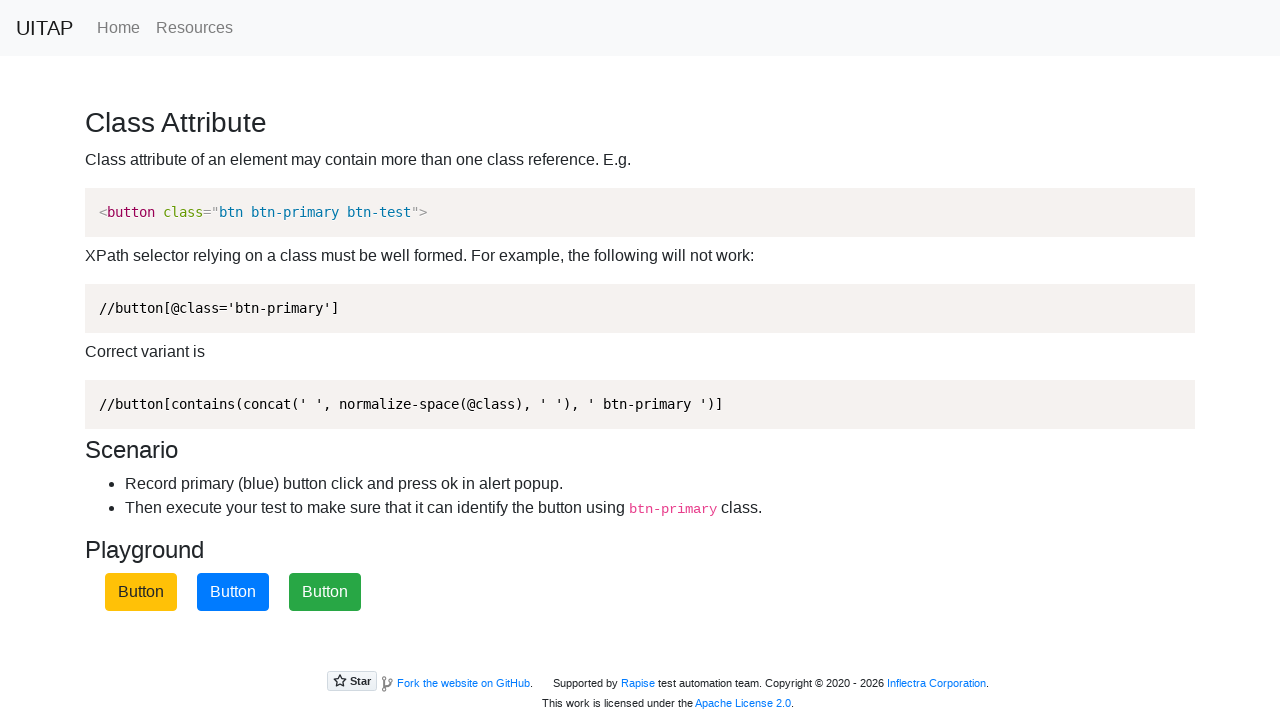

Clicked button containing 'Button' text at (141, 592) on xpath=//button[contains(text(), 'Button')]
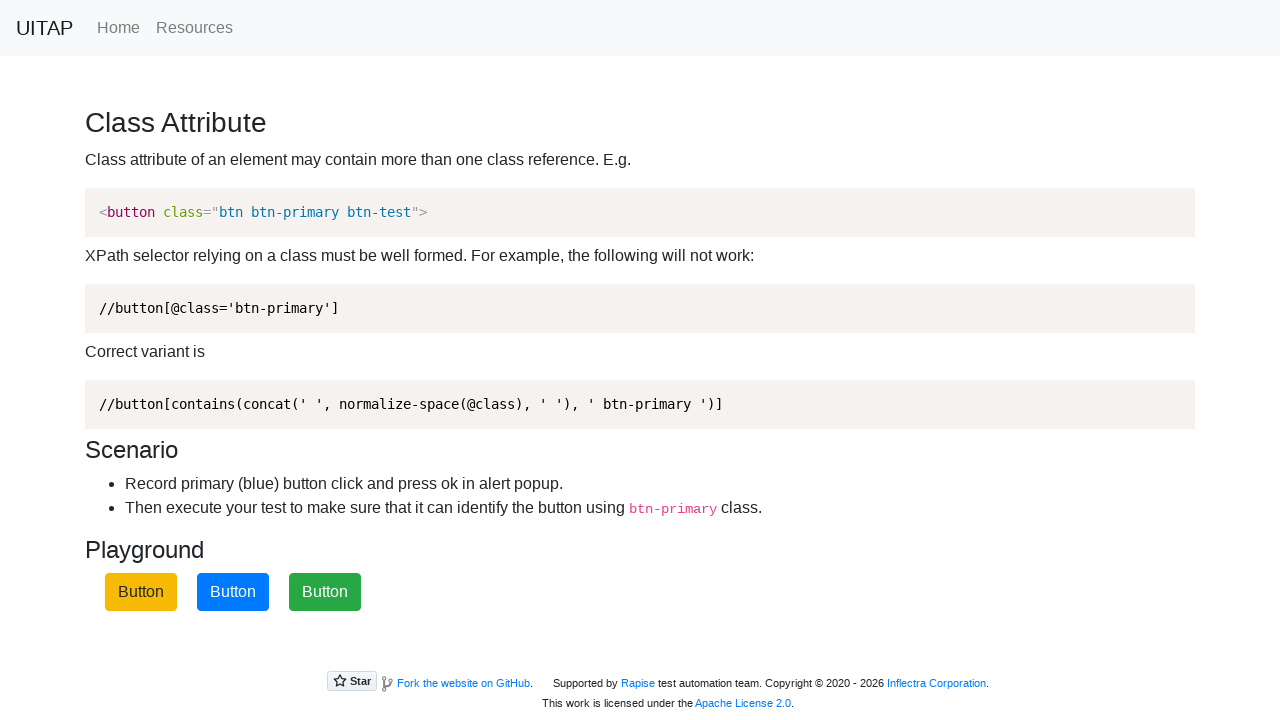

Set up alert dialog handler to accept dialogs
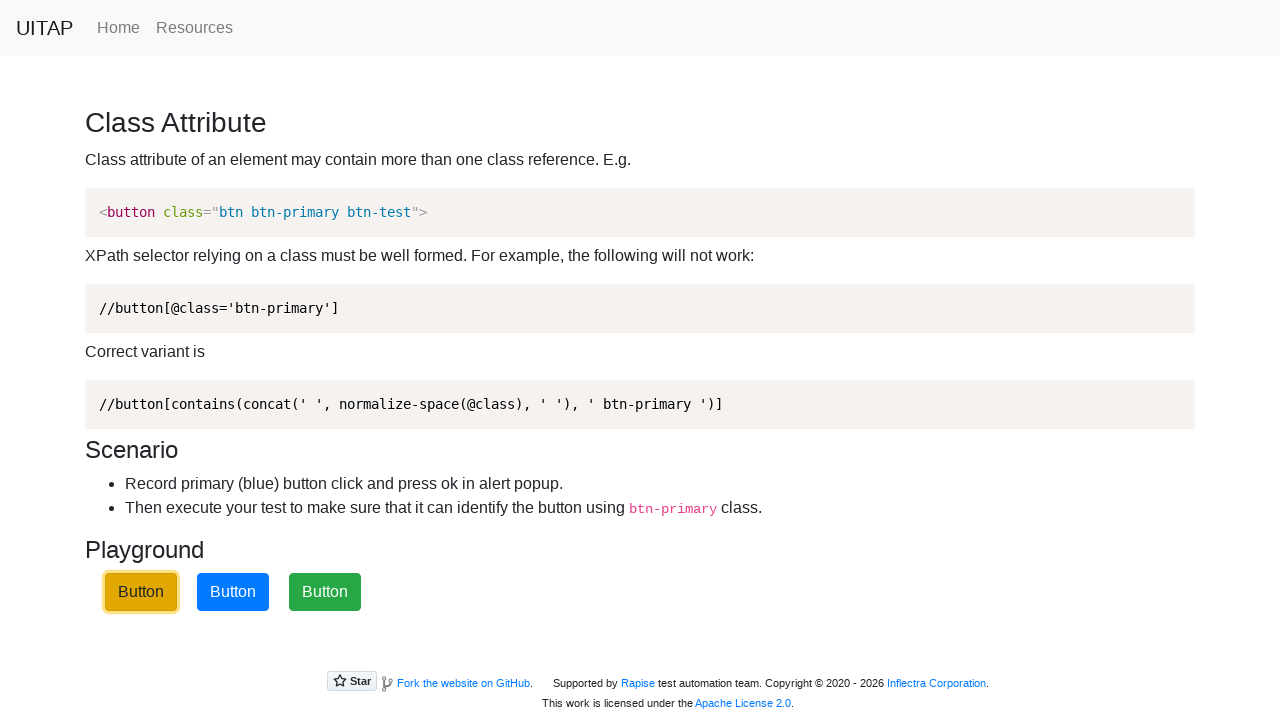

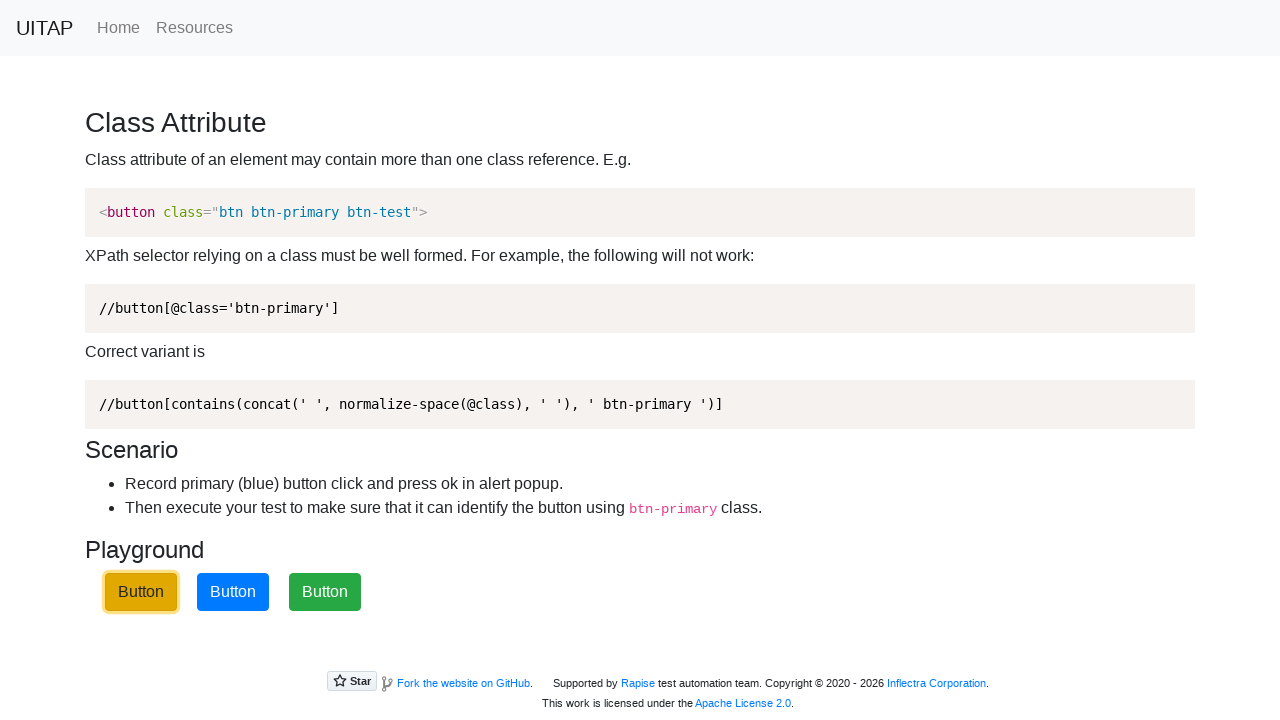